Tests input field functionality on LeafGround practice site by filling name and another text input field with sample data

Starting URL: https://www.leafground.com/input.xhtml

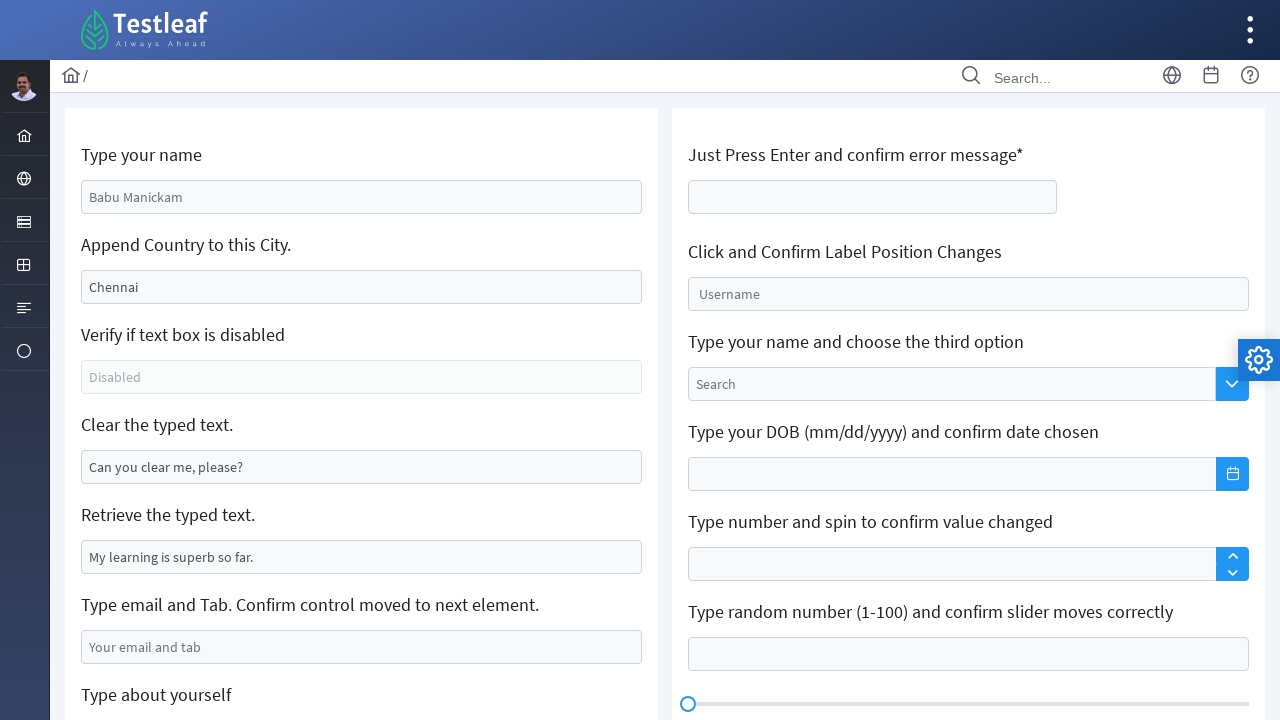

Filled name input field with 'JohnDoe42' on //*[@id='j_idt88:name']
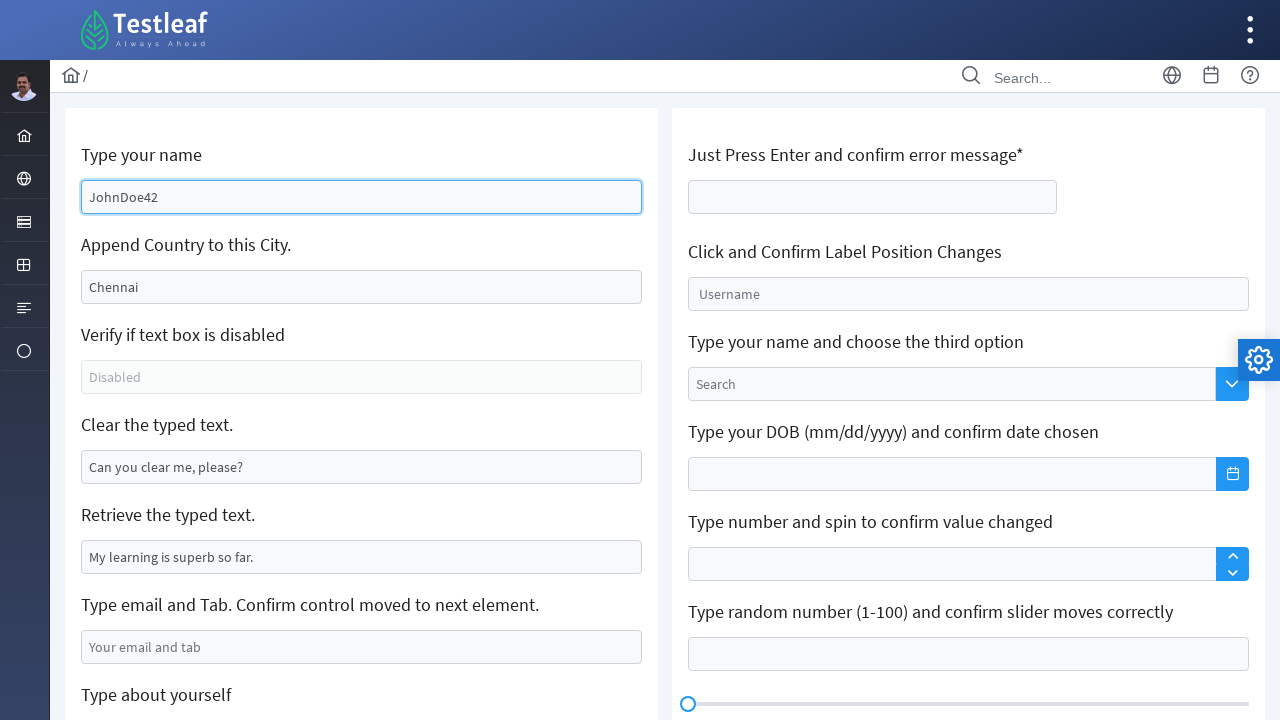

Filled second input field with 'SampleText789' on //*[@id='j_idt88:j_idt91']
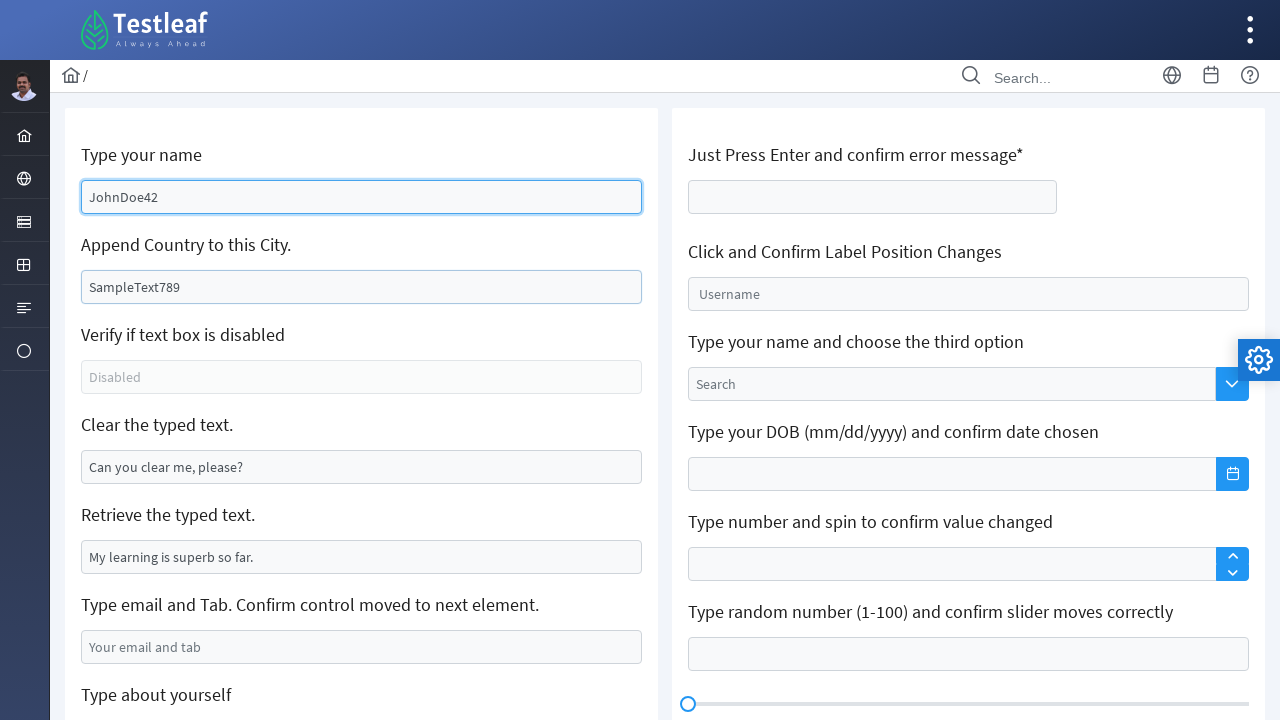

Waited 1 second to observe the filled inputs
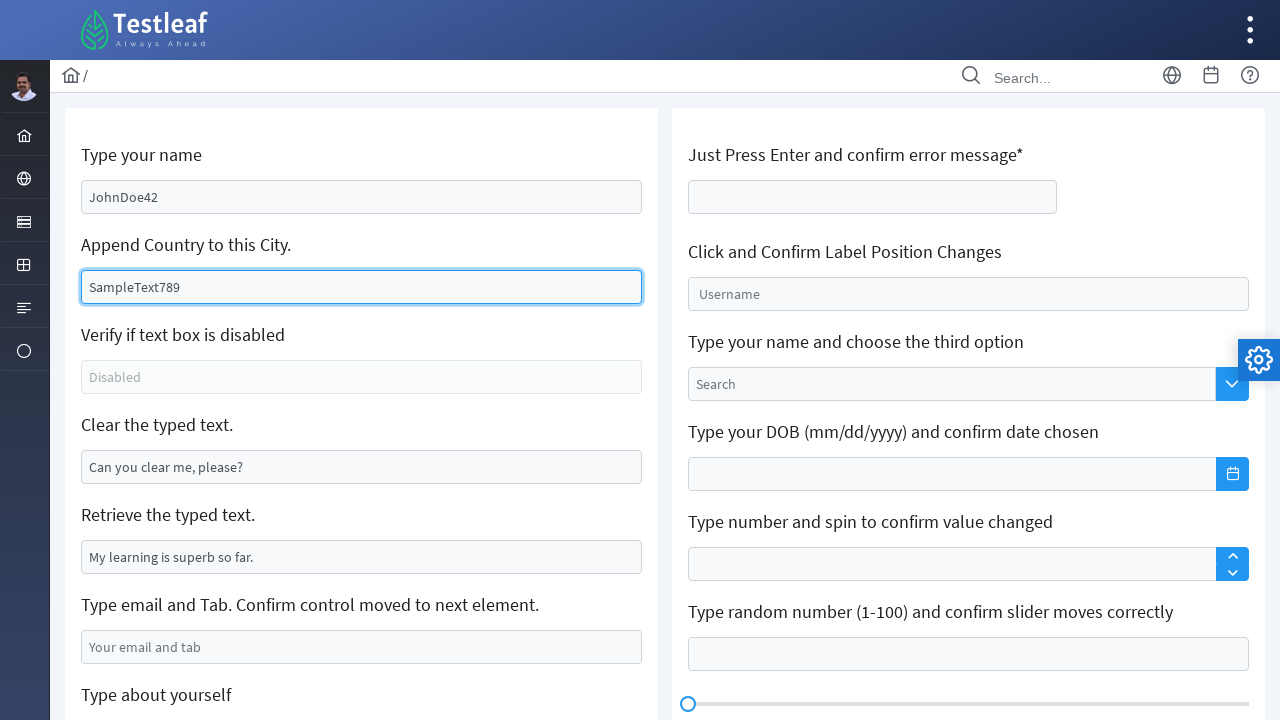

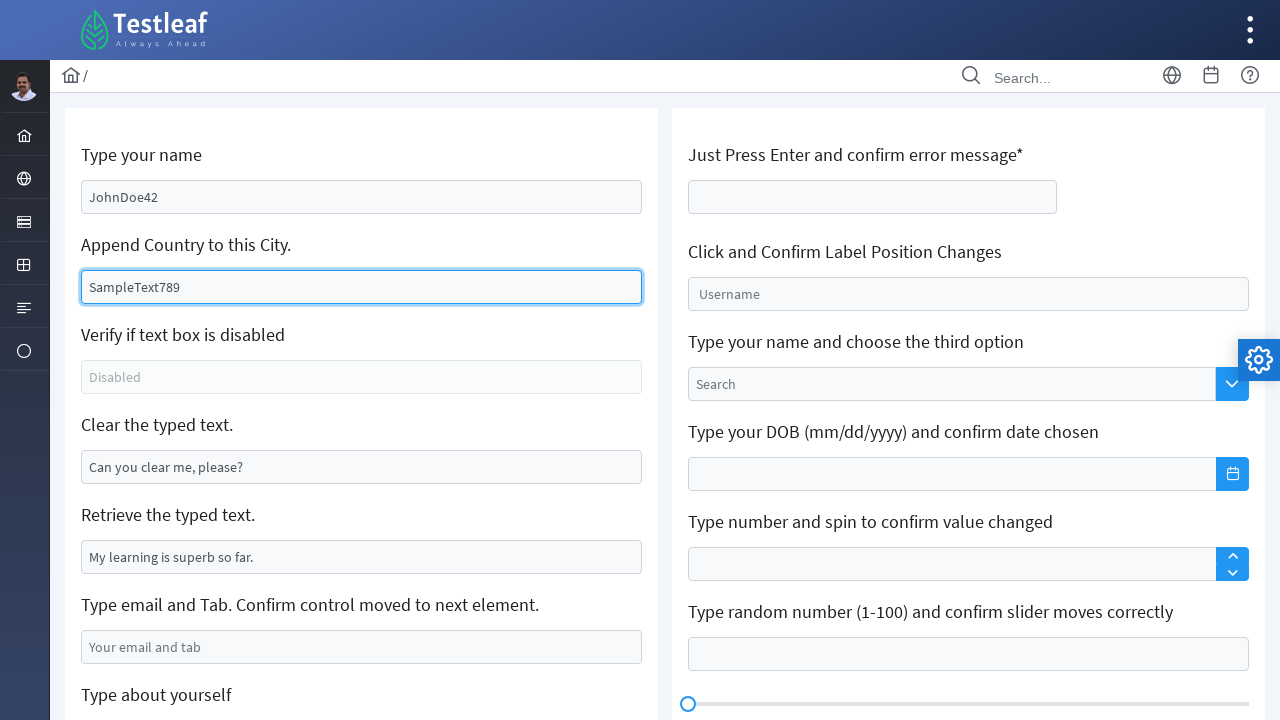